Tests window handle functionality using array-style access to switch between windows and verify page titles.

Starting URL: https://the-internet.herokuapp.com/windows

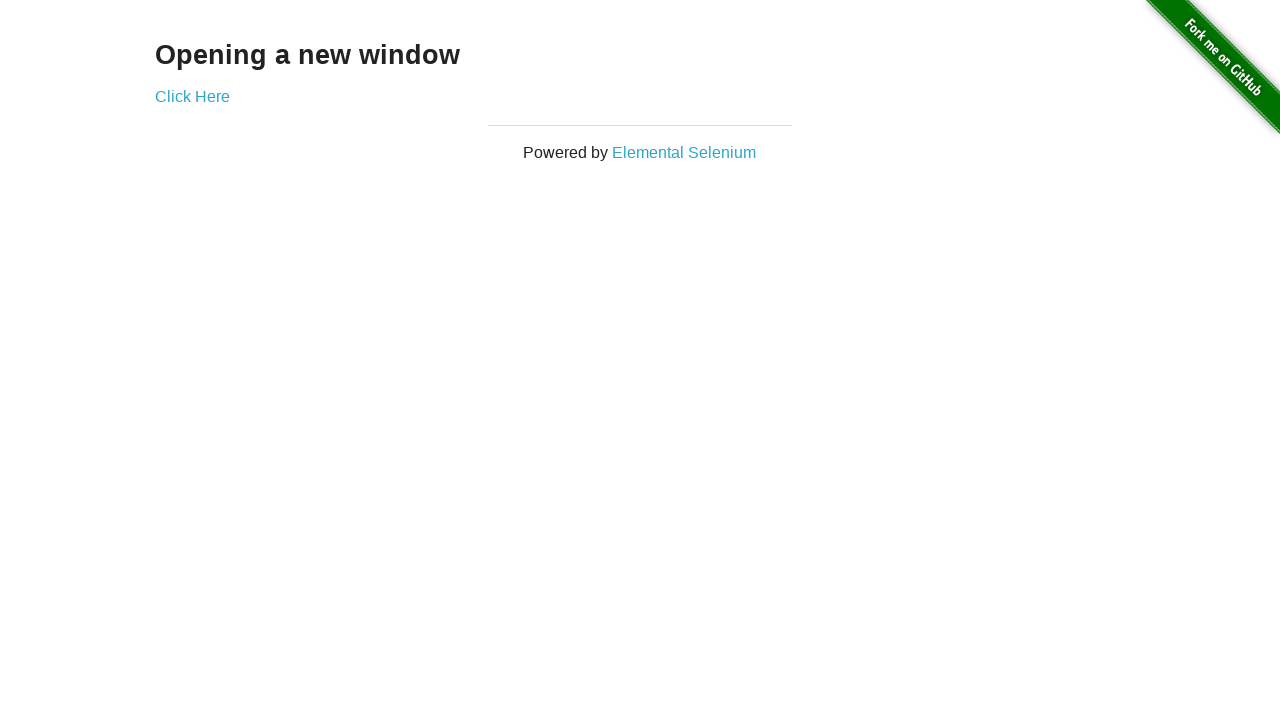

Retrieved heading text from first page
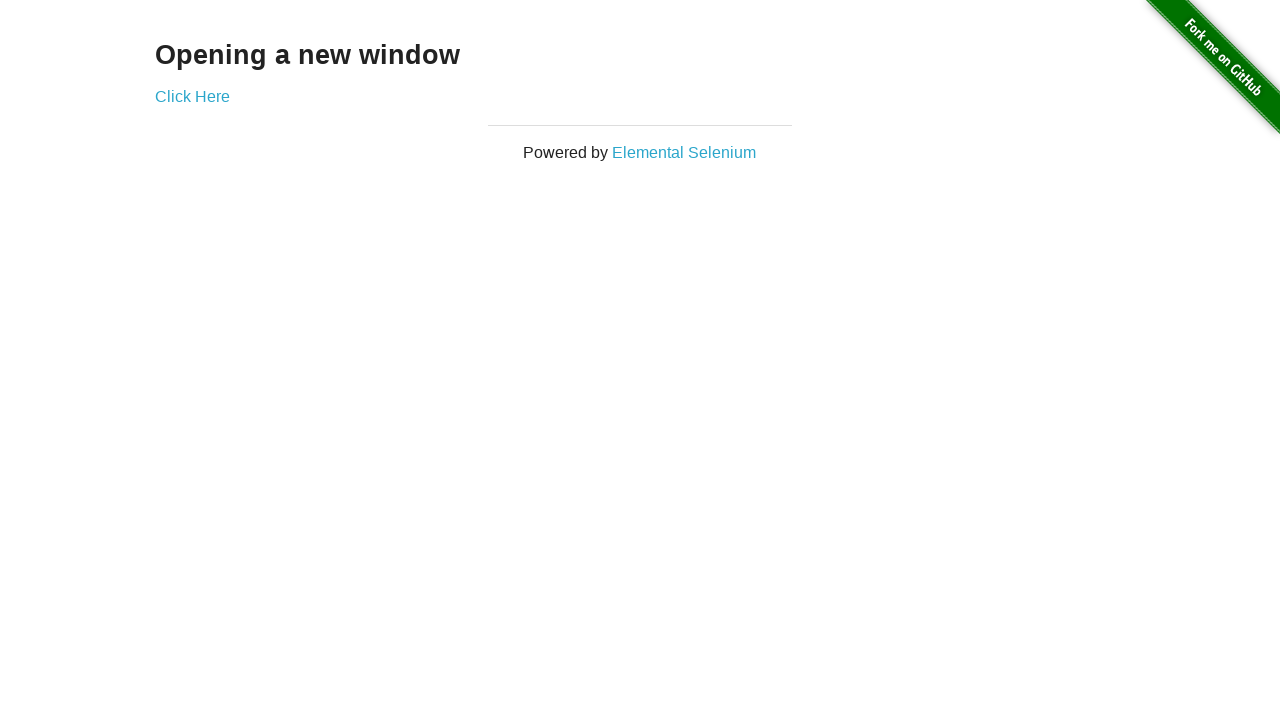

Verified heading text is 'Opening a new window'
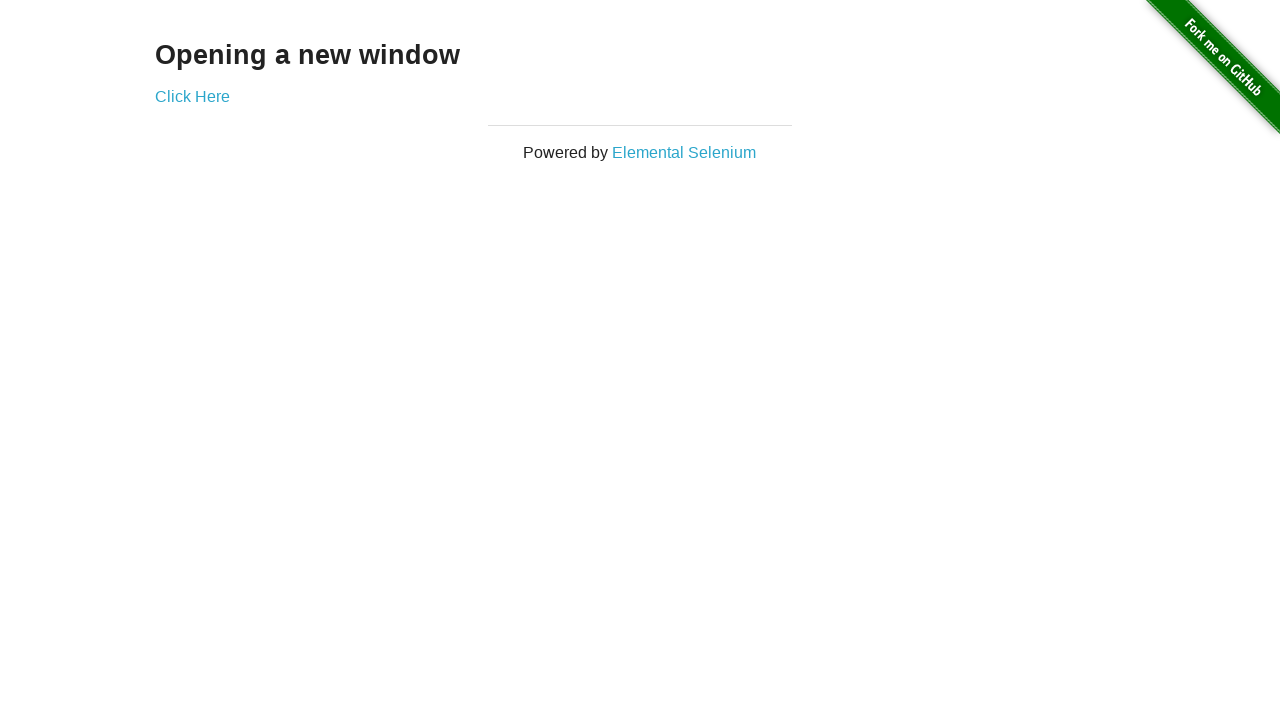

Verified first page title is 'The Internet'
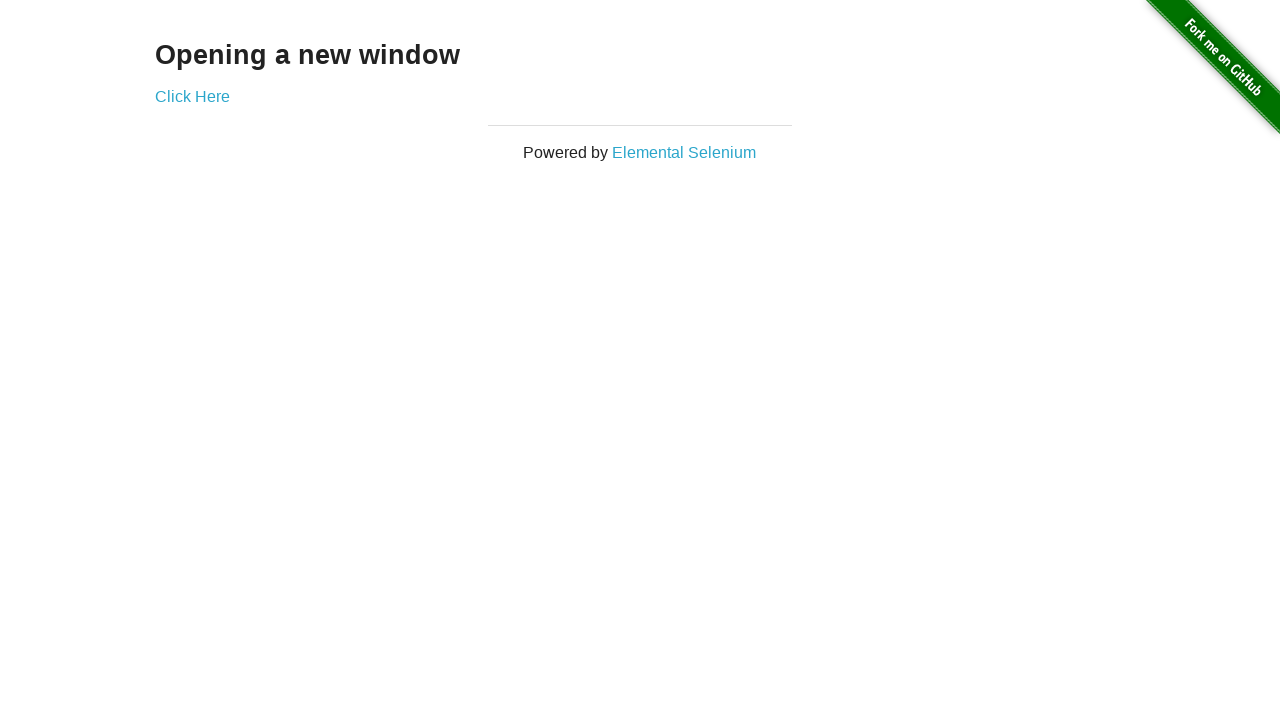

Clicked 'Click Here' link to open new window at (192, 96) on (//a)[2]
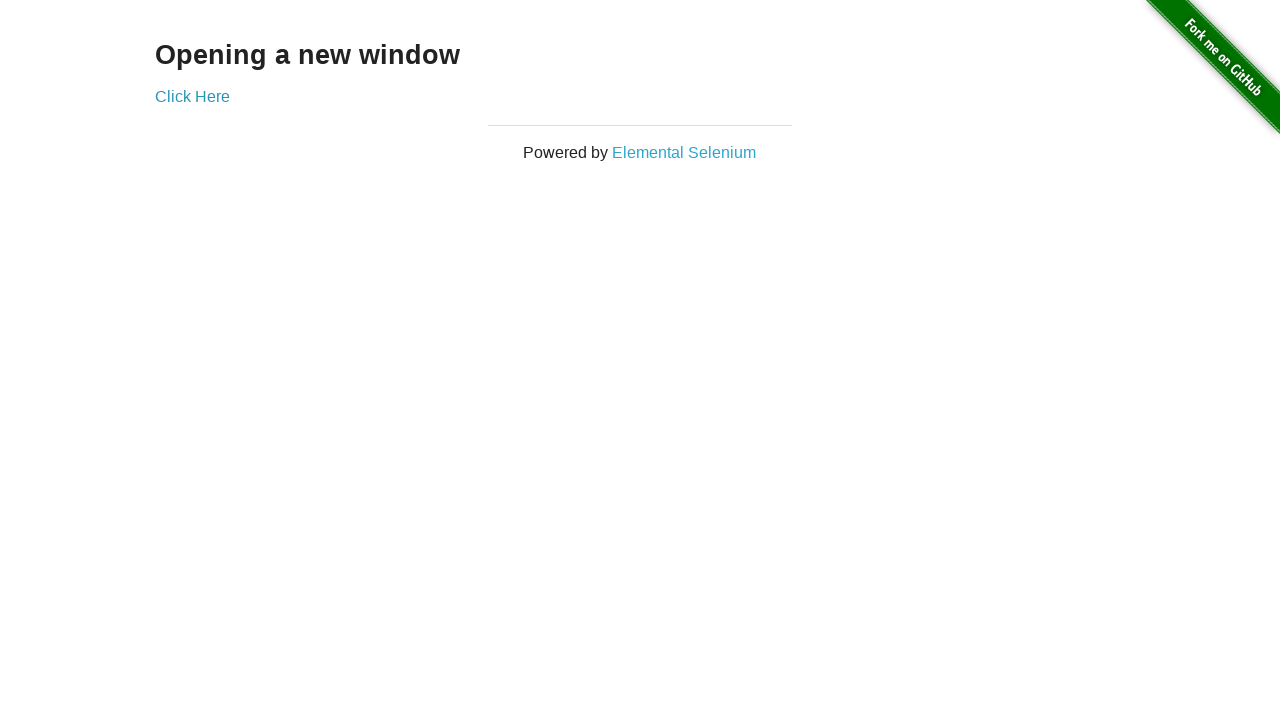

New window loaded and ready
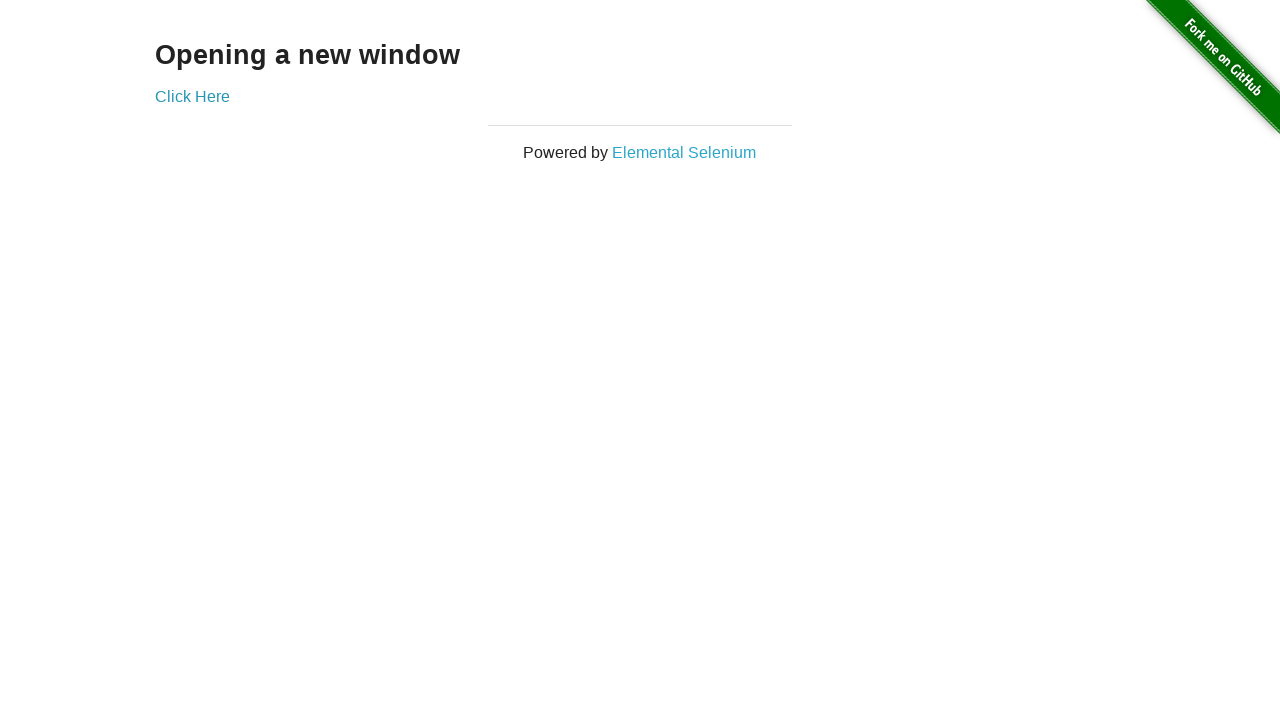

Verified second page title is 'New Window'
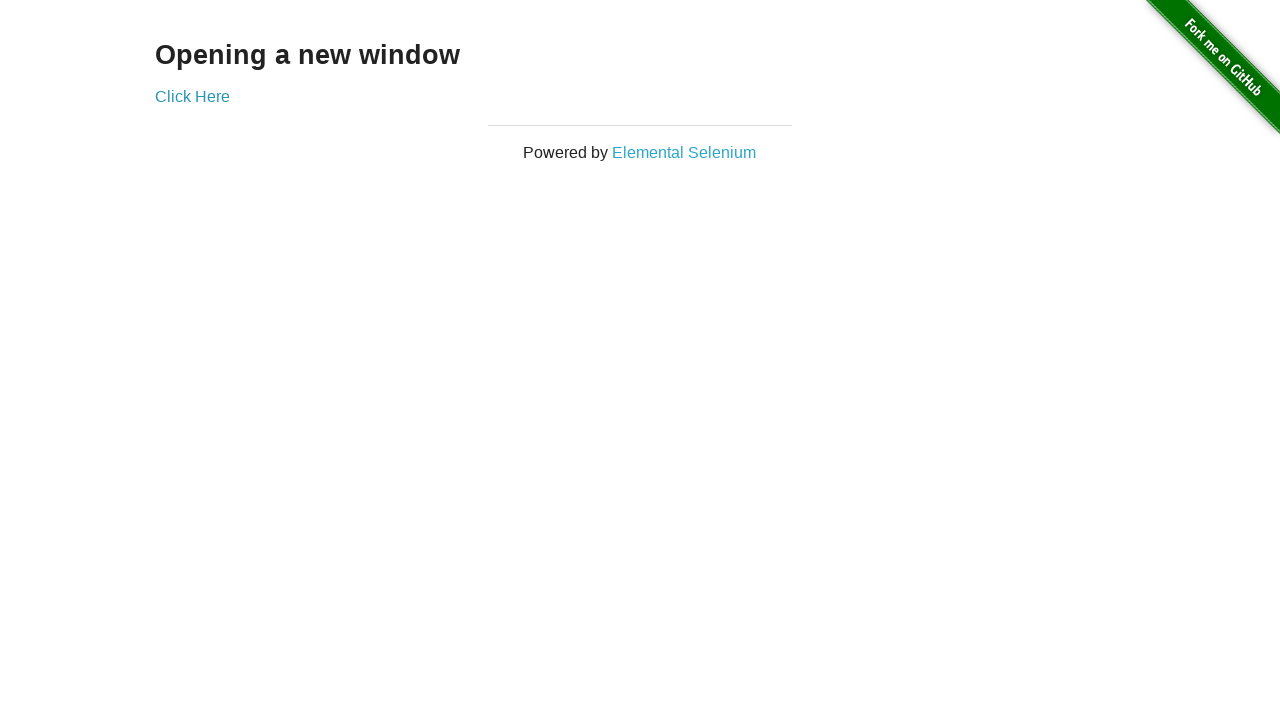

Switched to first page using array-style access
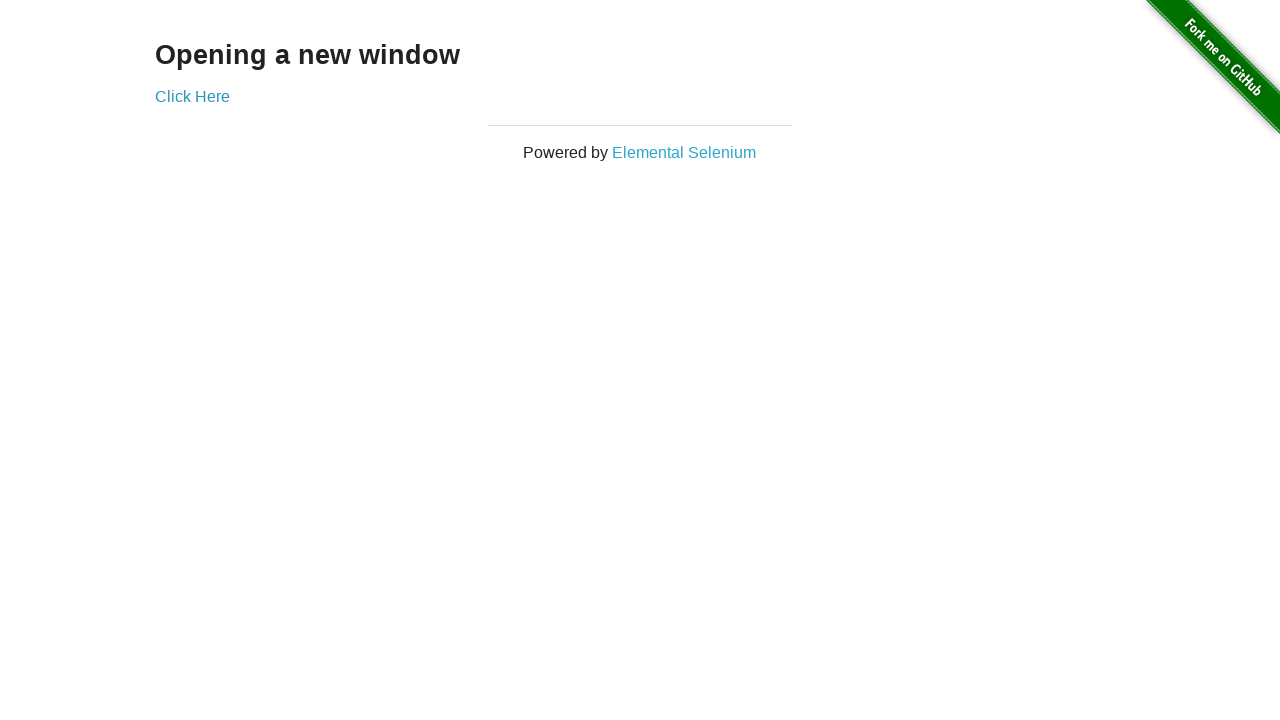

Verified first page title is still 'The Internet'
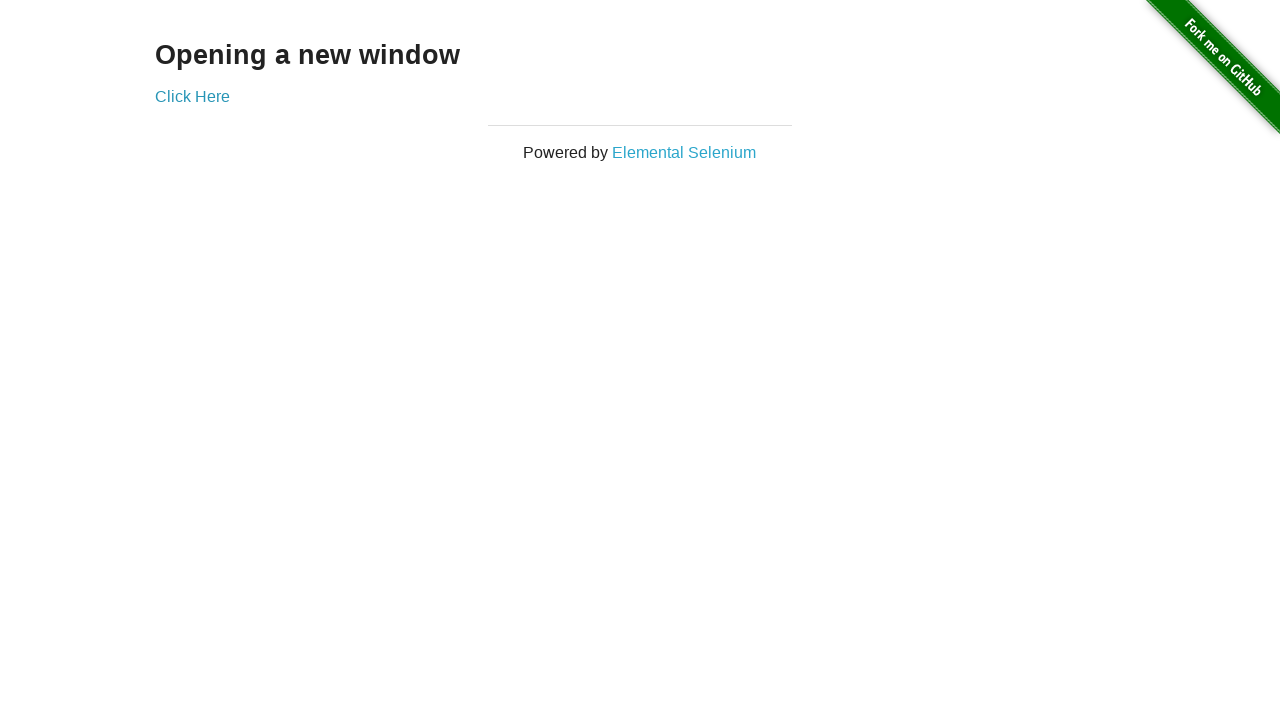

Switched to second page using array-style access
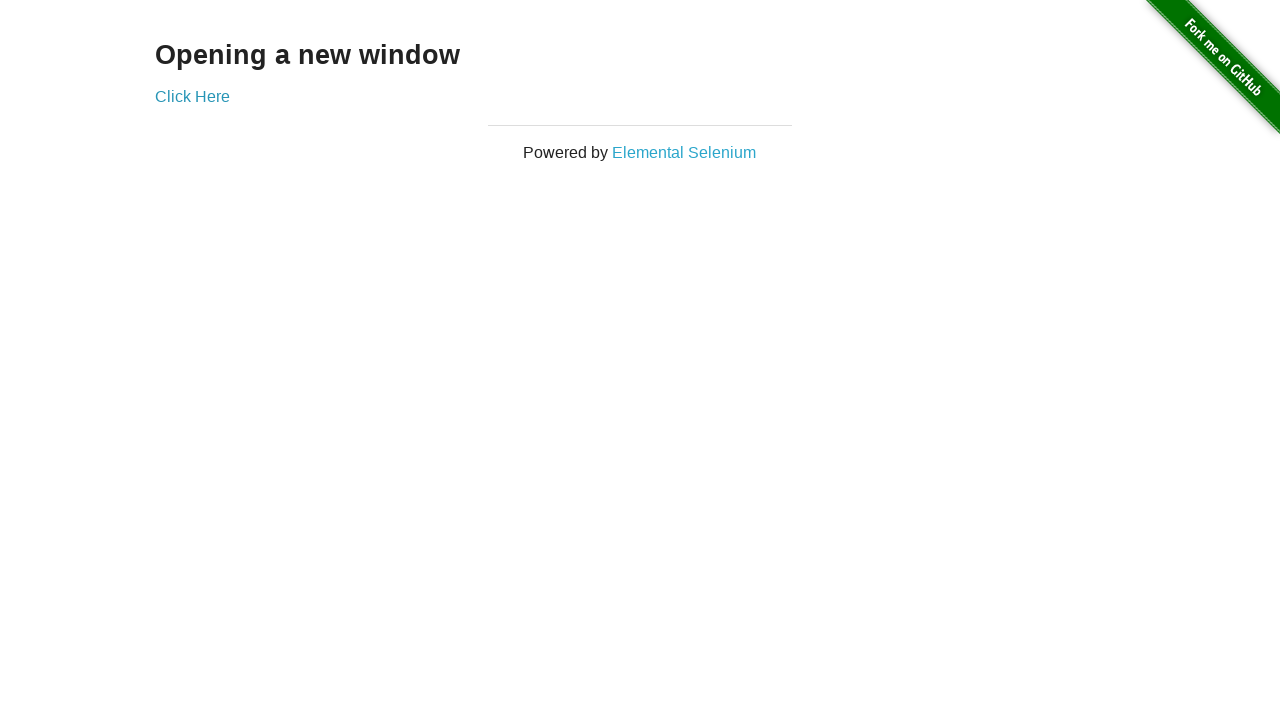

Switched back to first page using array-style access
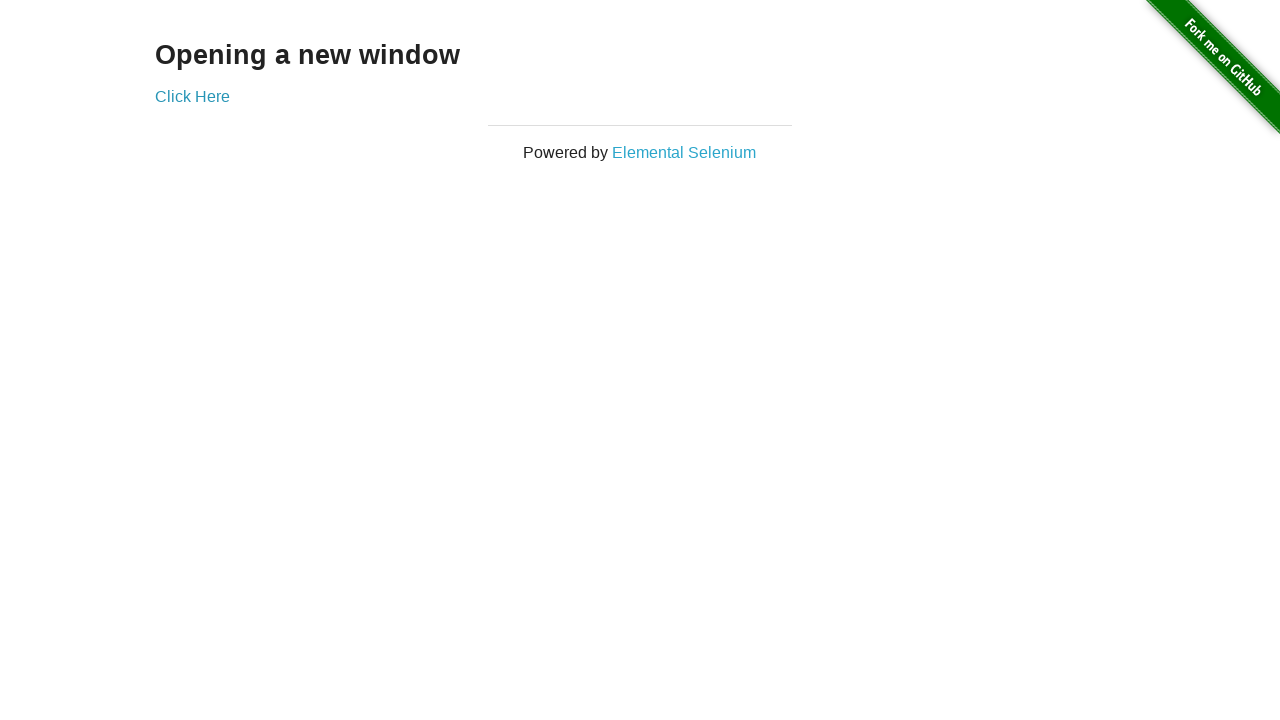

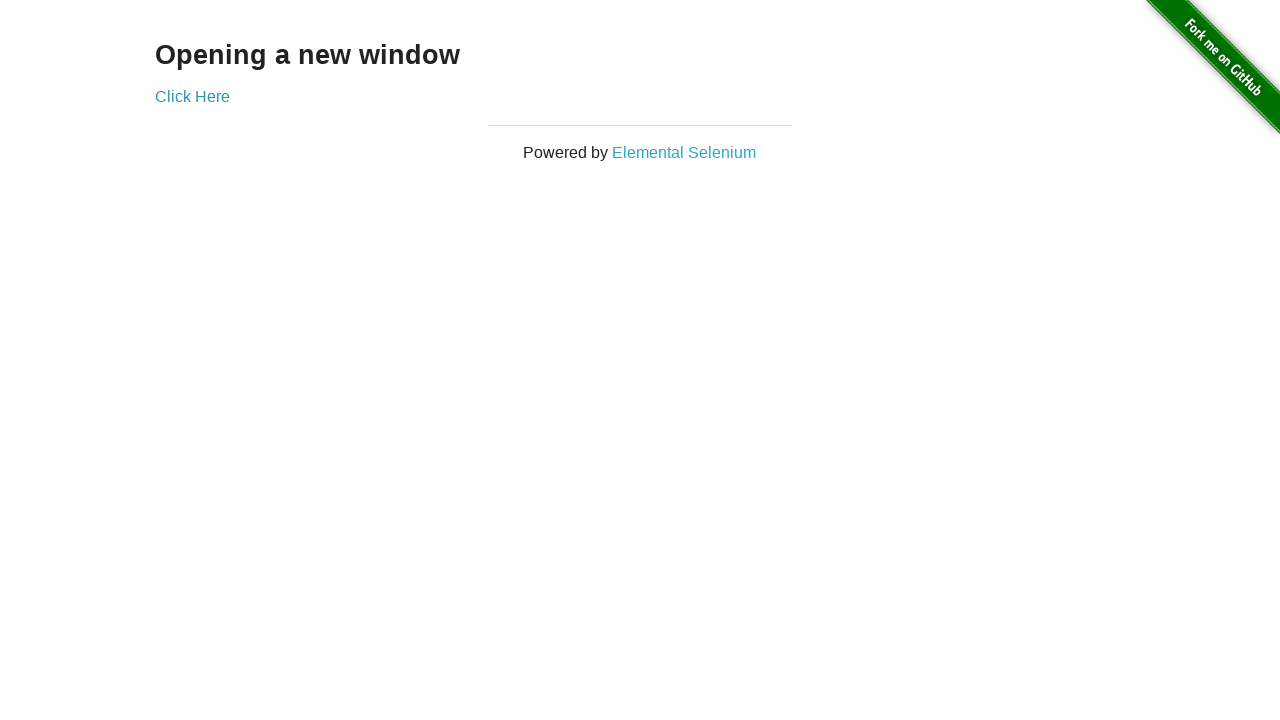